Tests hidden elements on a page by checking the visibility/display status of two paragraph elements to verify which are displayed and which are hidden.

Starting URL: https://automationtesting.co.uk/hiddenElements.html

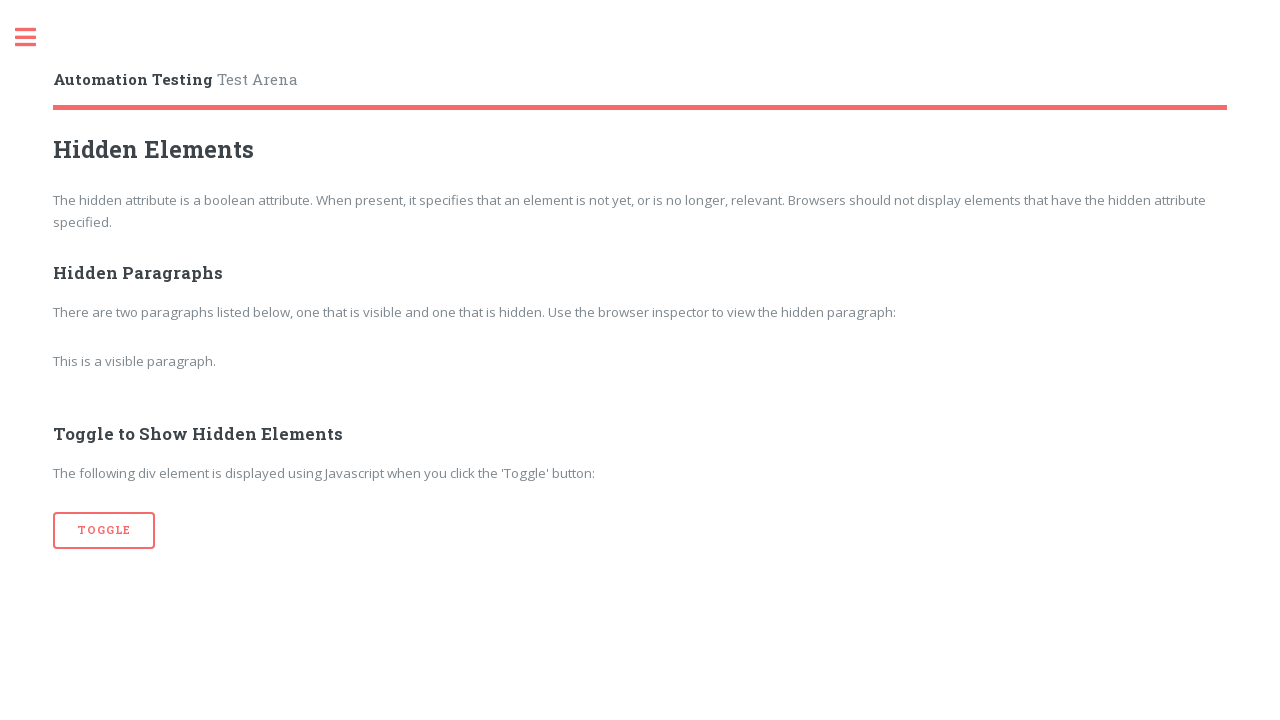

Navigated to hidden elements test page
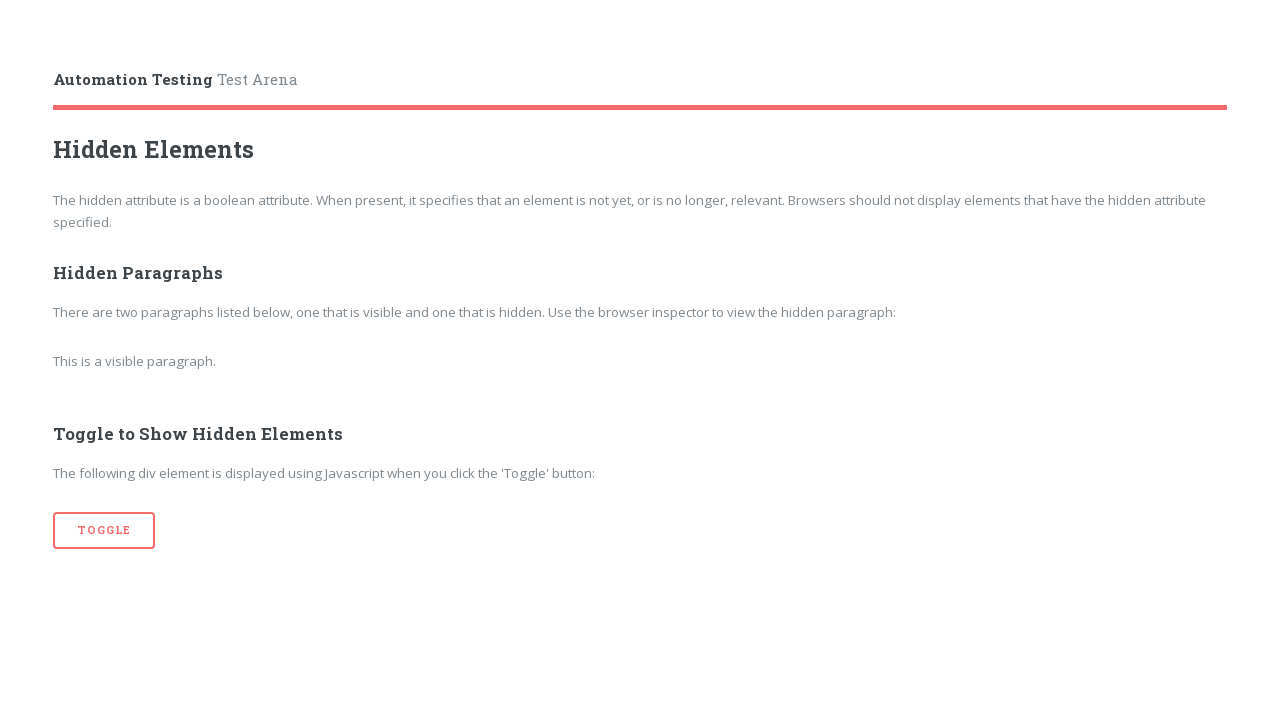

Checked visibility of second paragraph element: False
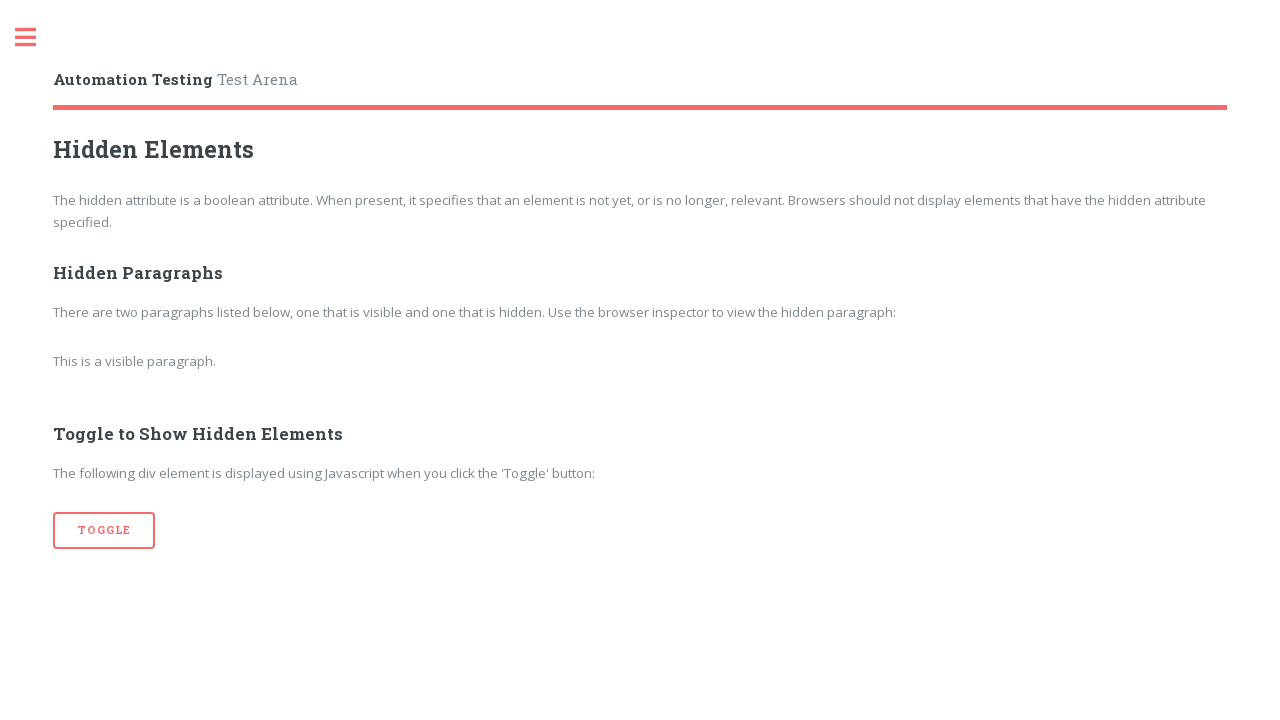

Checked visibility of third paragraph element: True
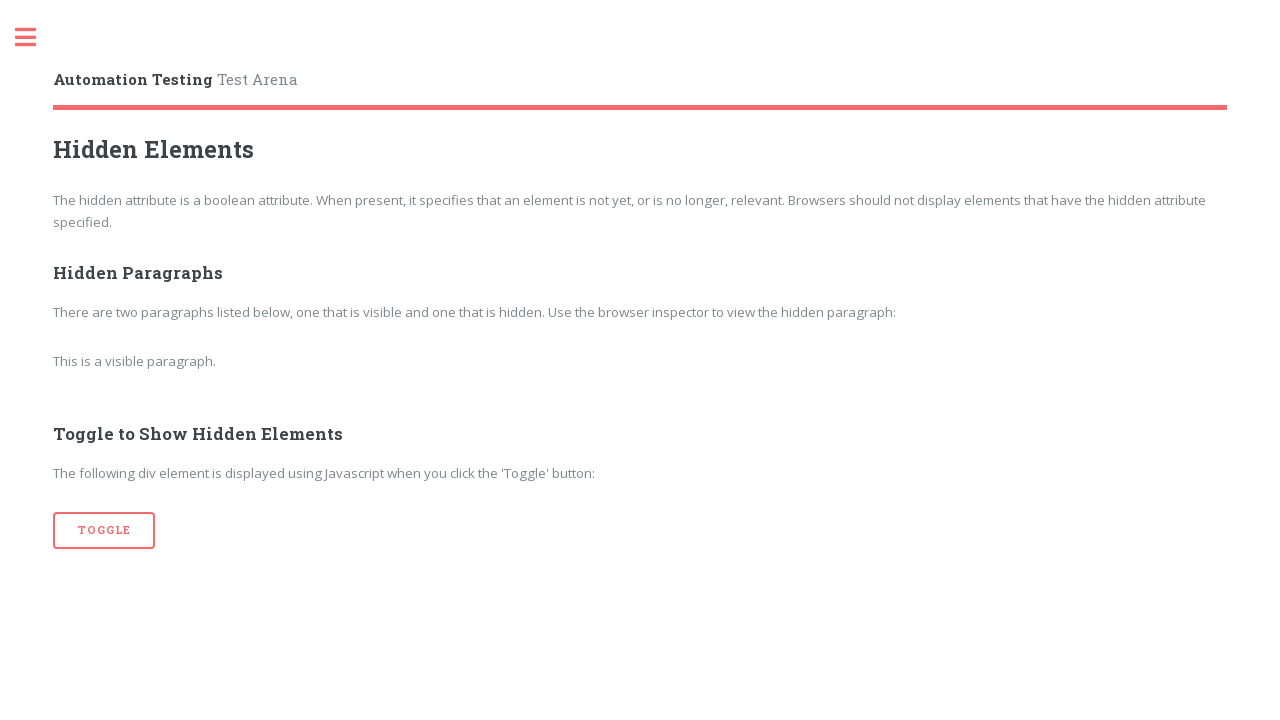

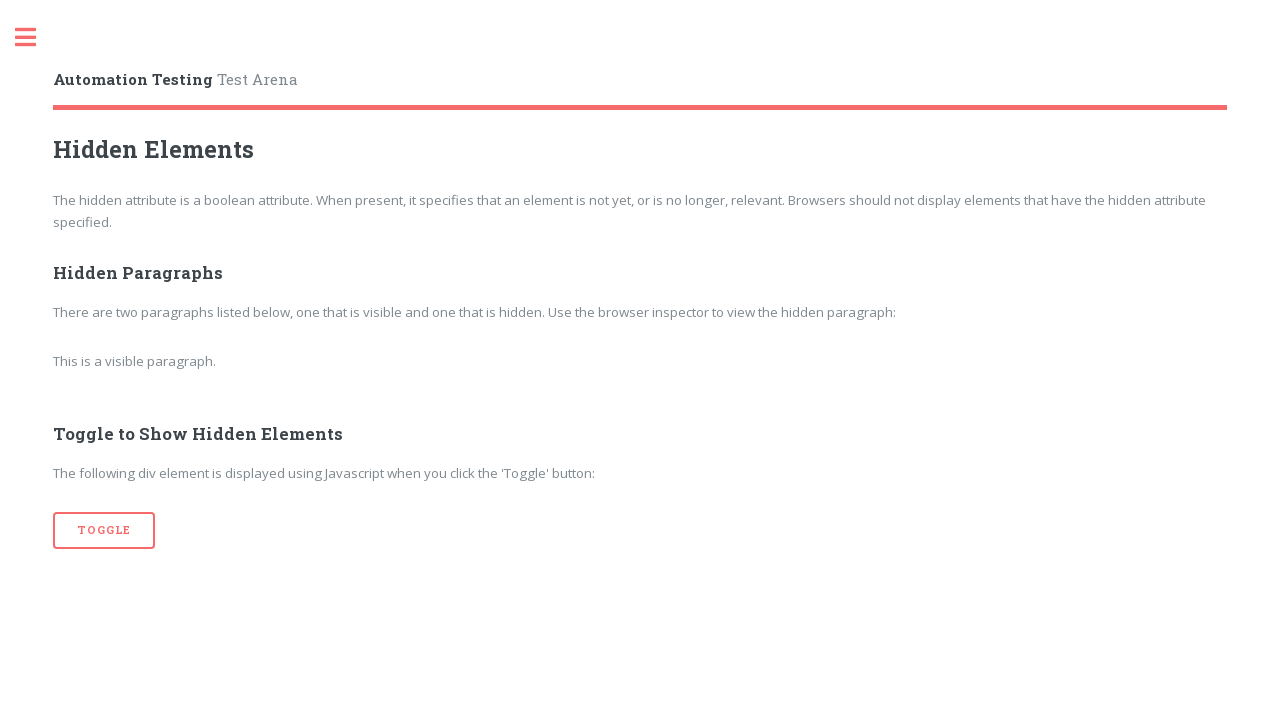